Tests jQuery UI interactions including drag and drop, sortable elements, and selectable items functionality

Starting URL: https://jqueryui.com

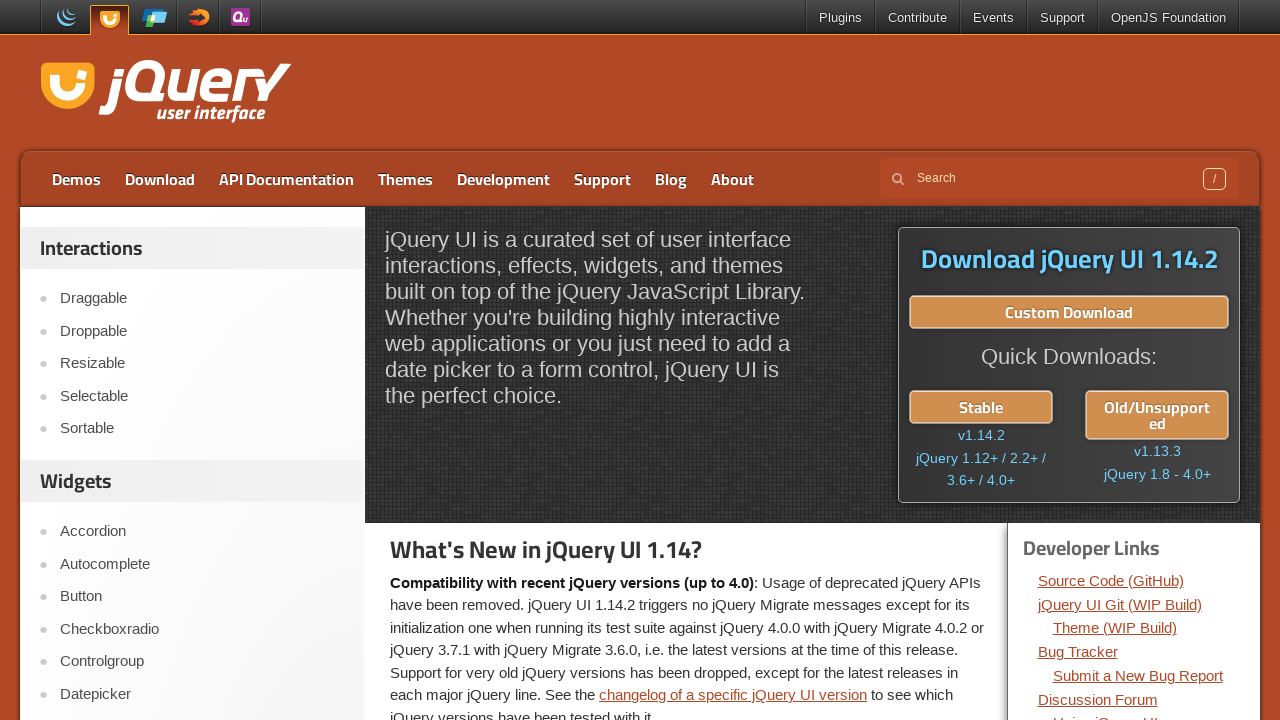

Clicked on Droppable menu item at (202, 331) on xpath=.//*[@id='sidebar']/aside[1]/ul/li[2]/a
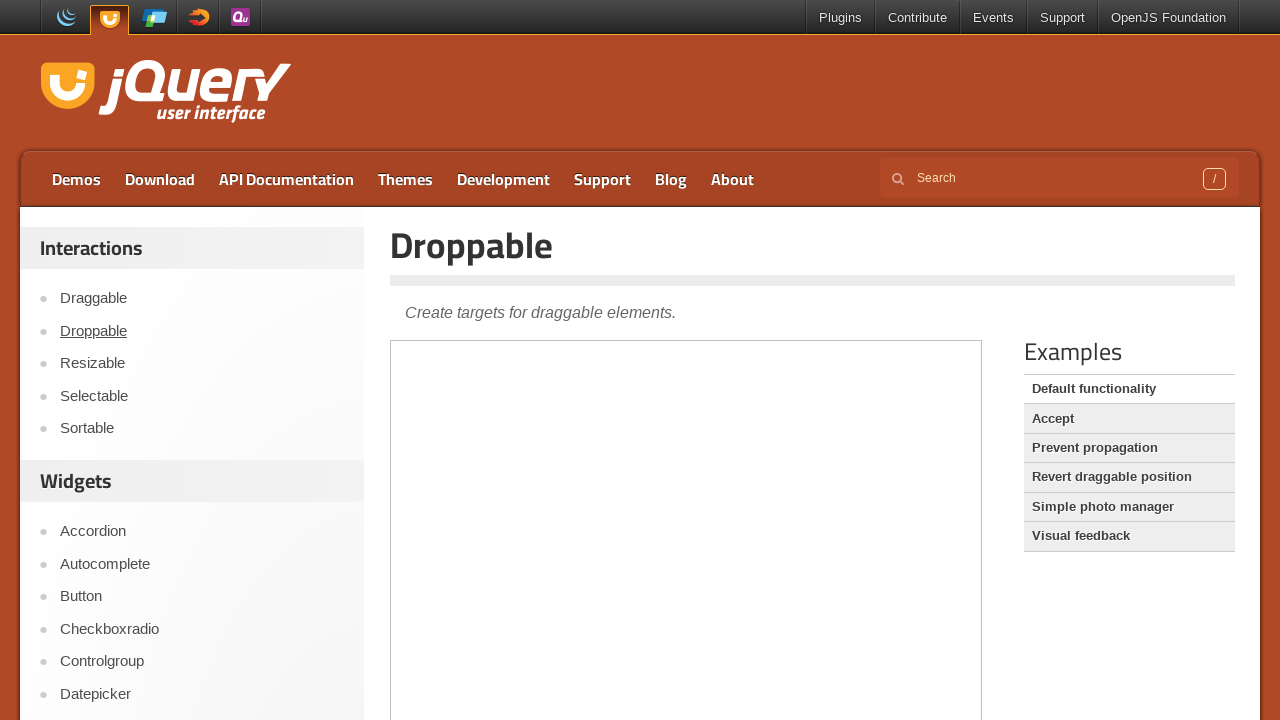

Located iframe for drag and drop functionality
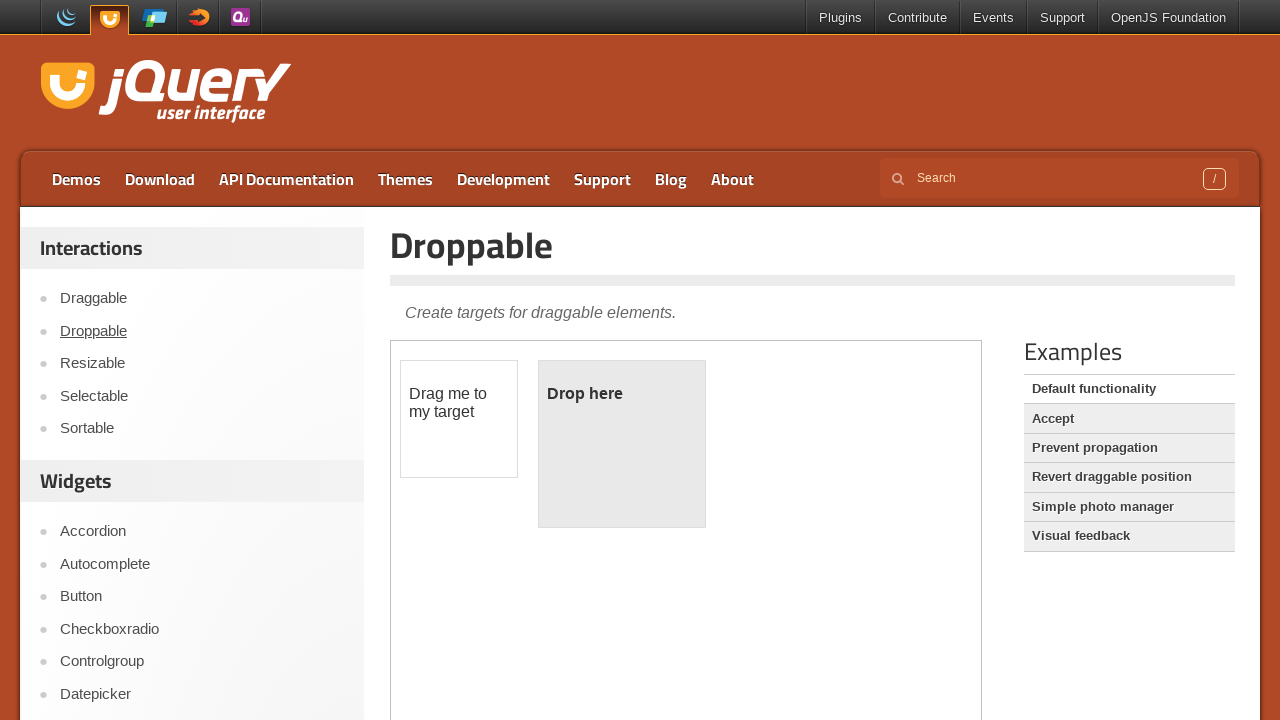

Dragged draggable element to droppable element at (622, 444)
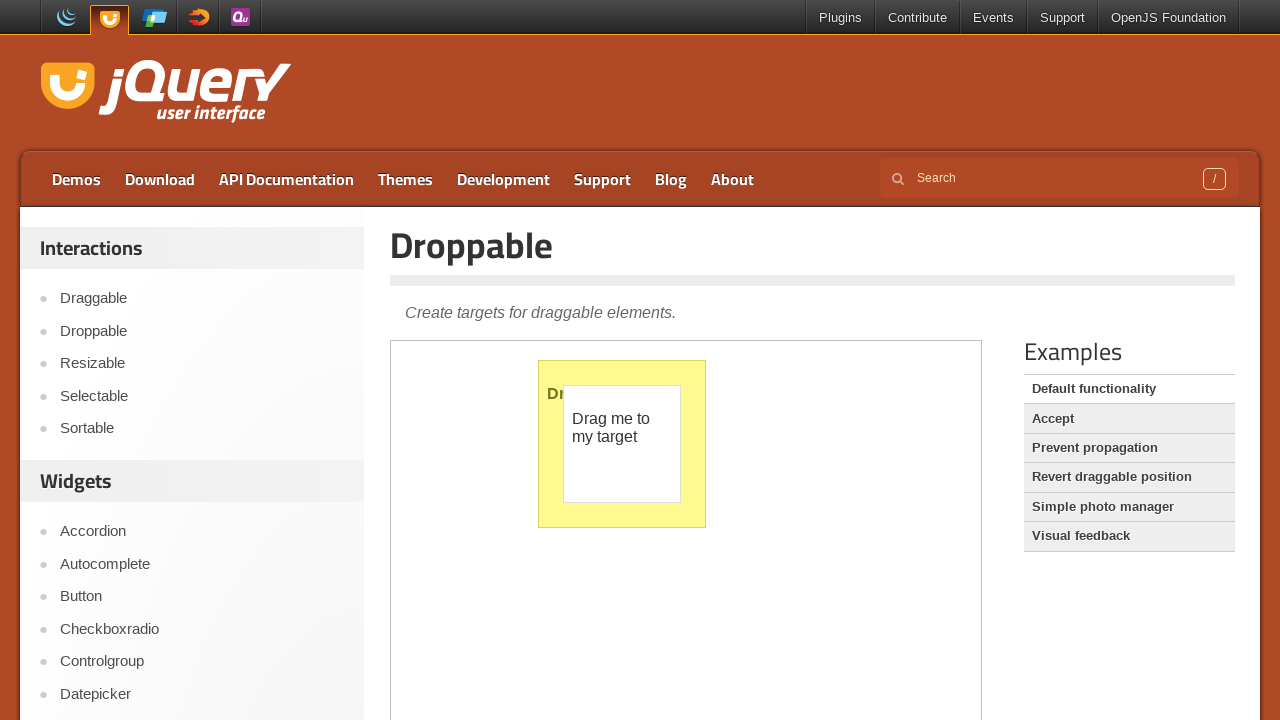

Navigated back from Droppable demo
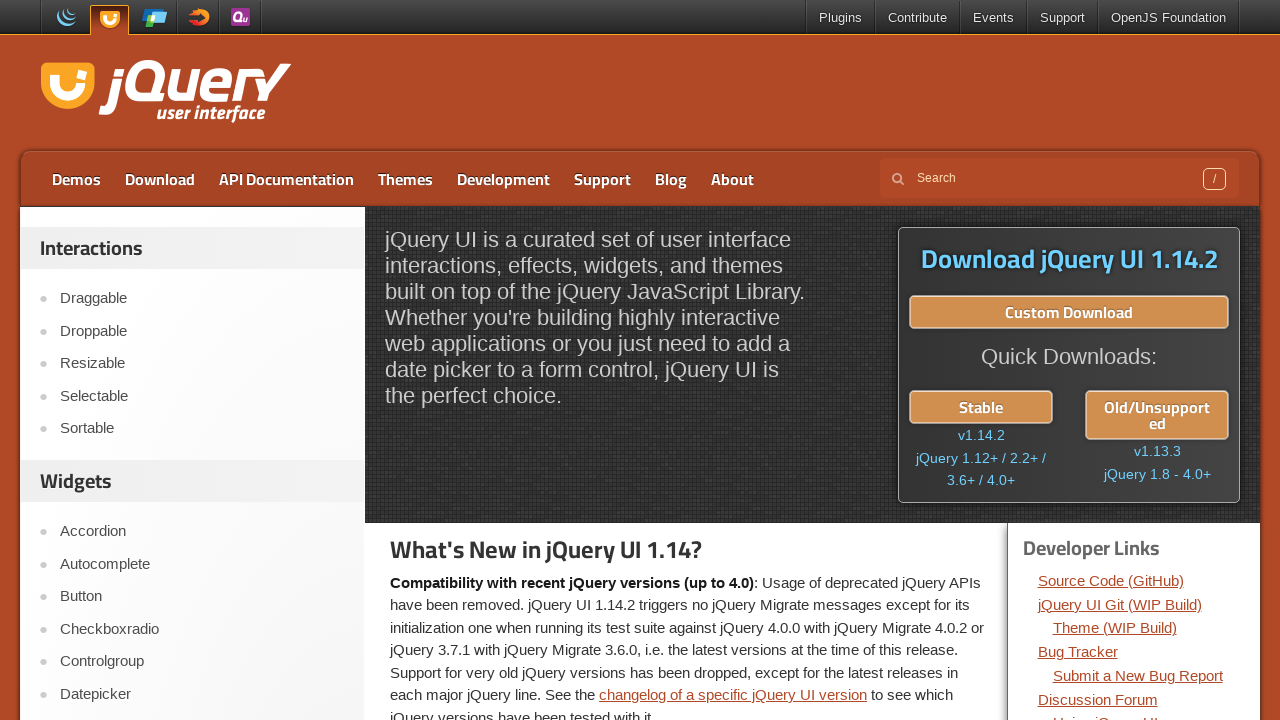

Clicked on Sortable menu item at (202, 429) on xpath=.//*[@id='sidebar']/aside[1]/ul/li[5]/a
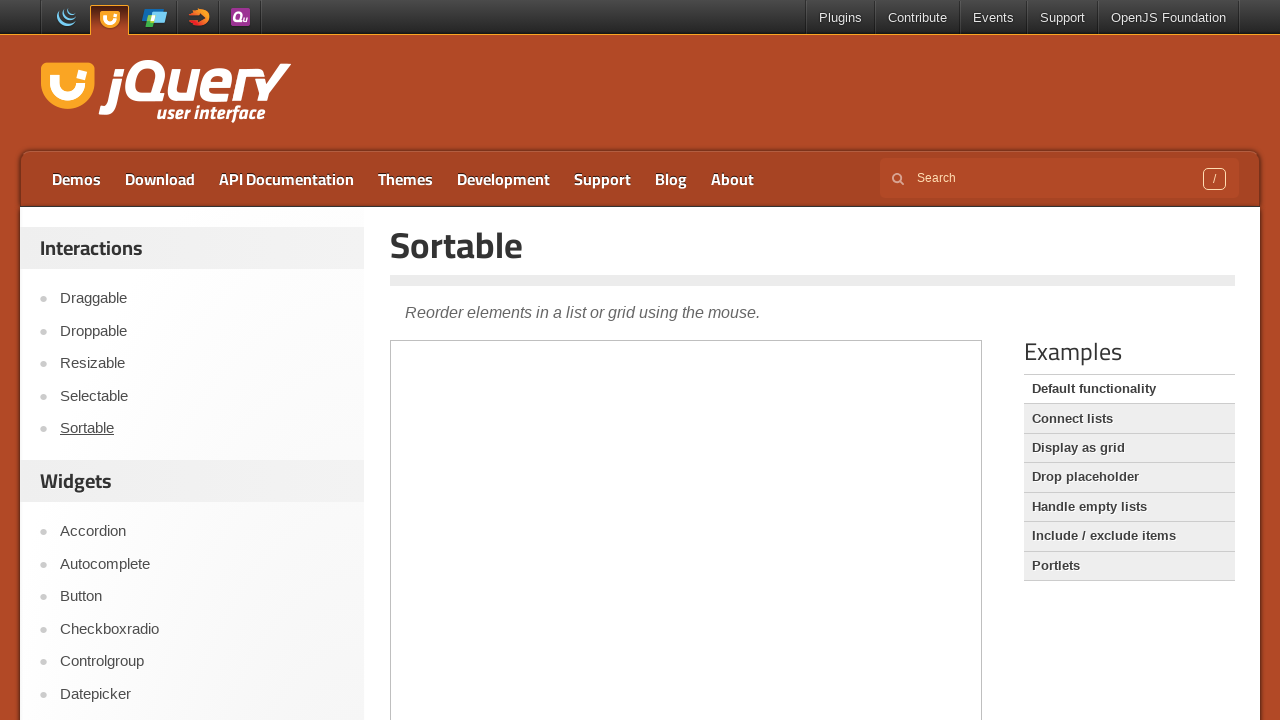

Located iframe for sortable functionality
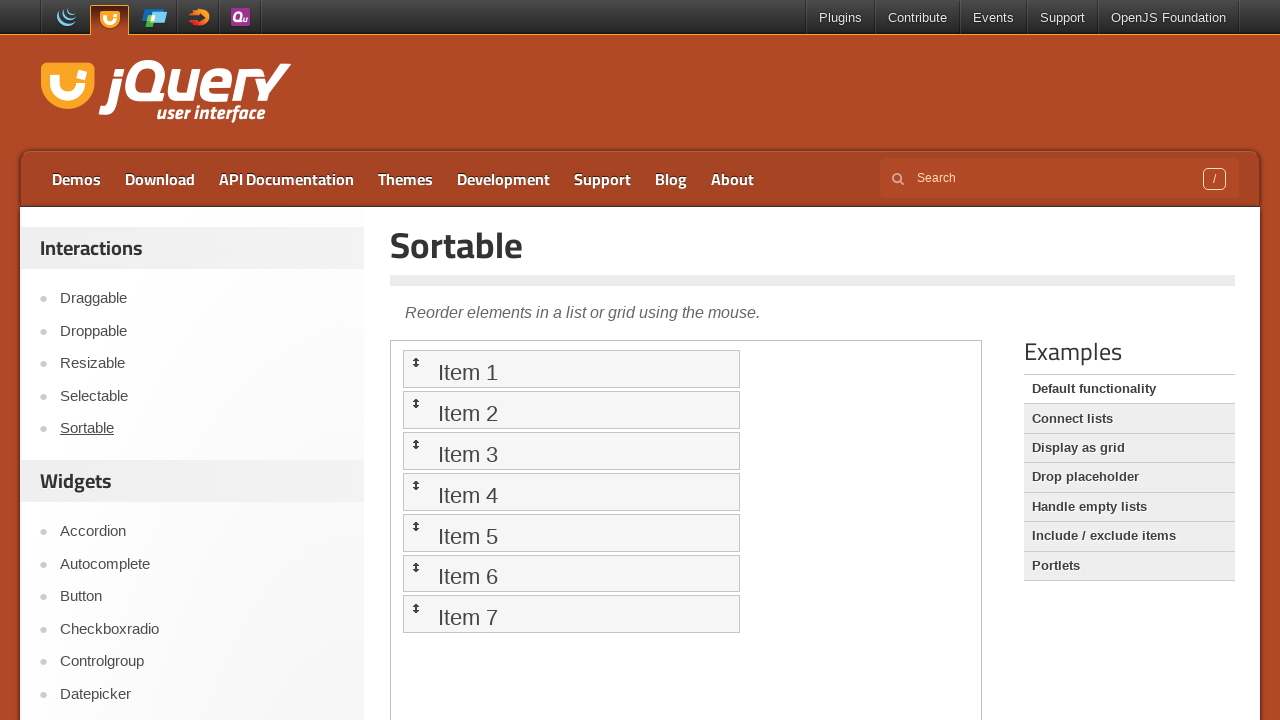

Dragged first sortable item to position of sixth item at (571, 573)
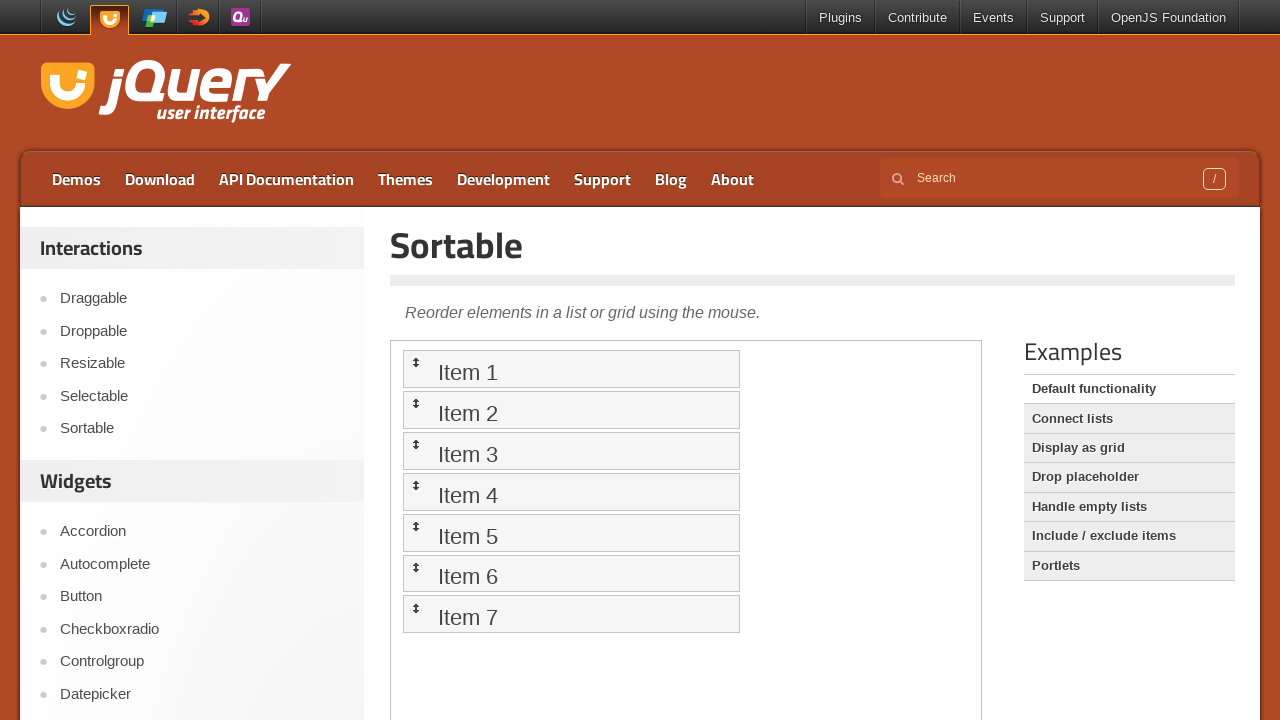

Navigated back from Sortable demo
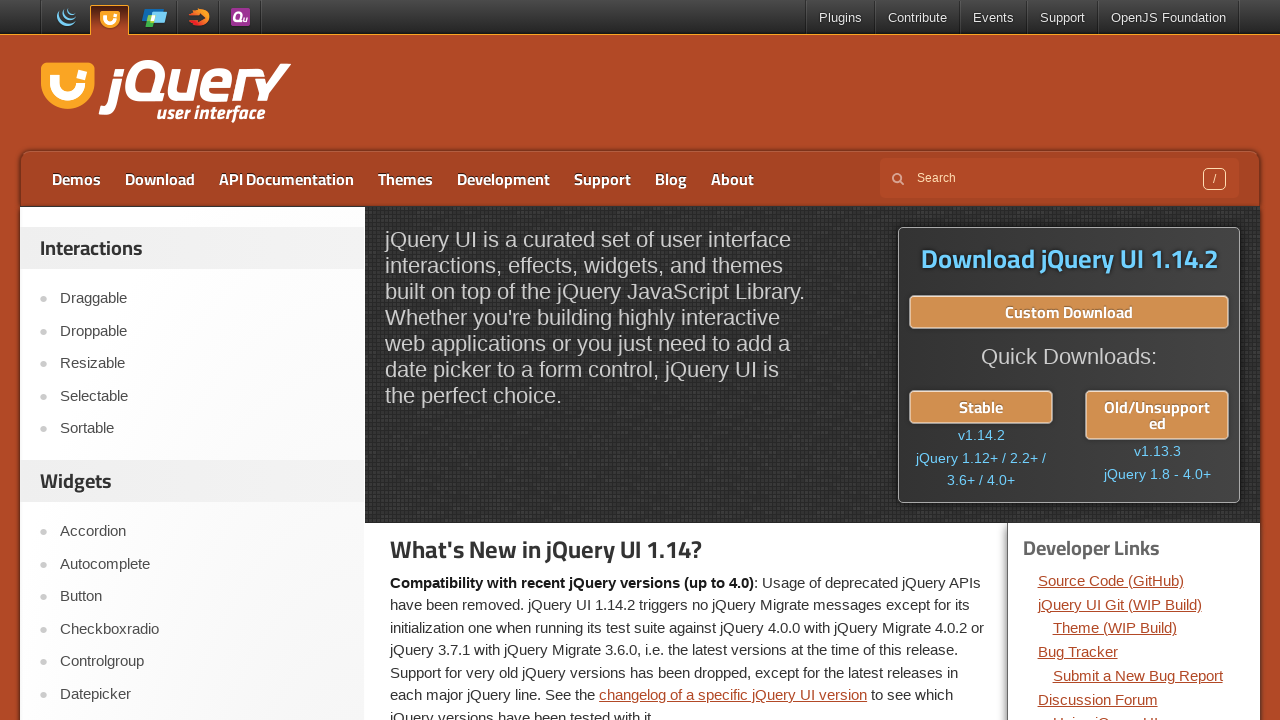

Clicked on Selectable menu item at (202, 396) on xpath=.//*[@id='sidebar']/aside[1]/ul/li[4]/a
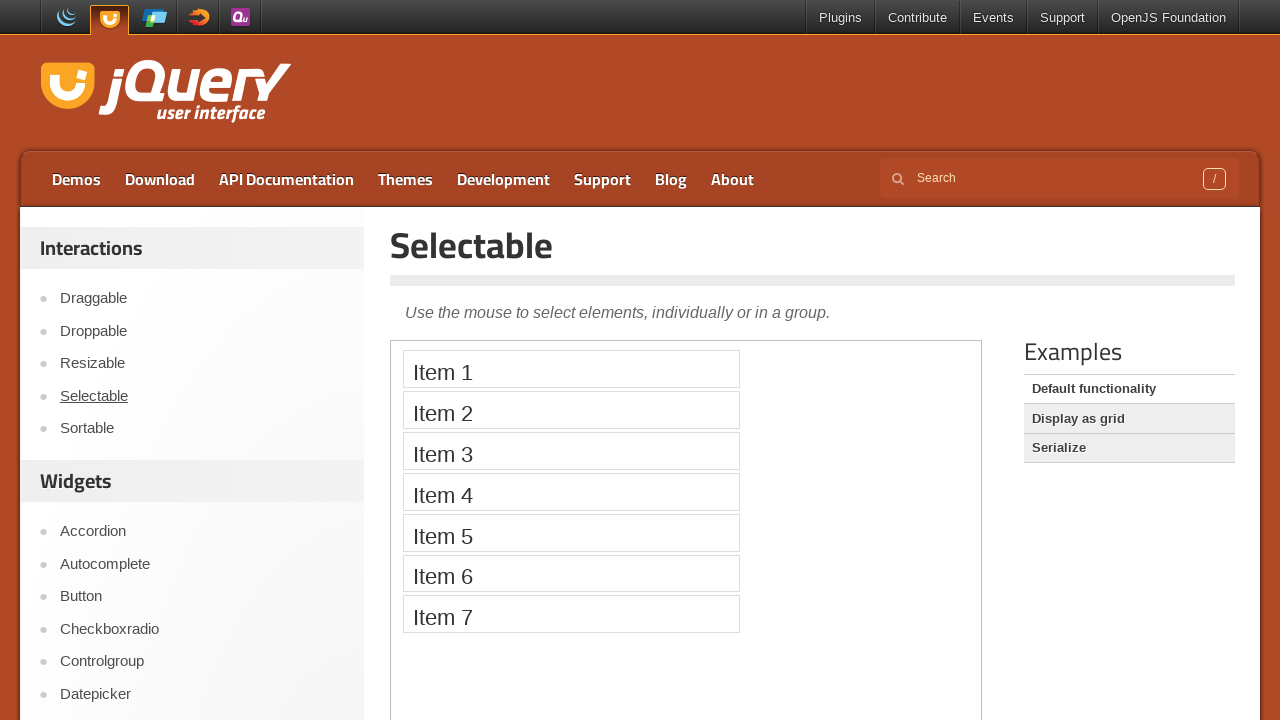

Located iframe for selectable functionality
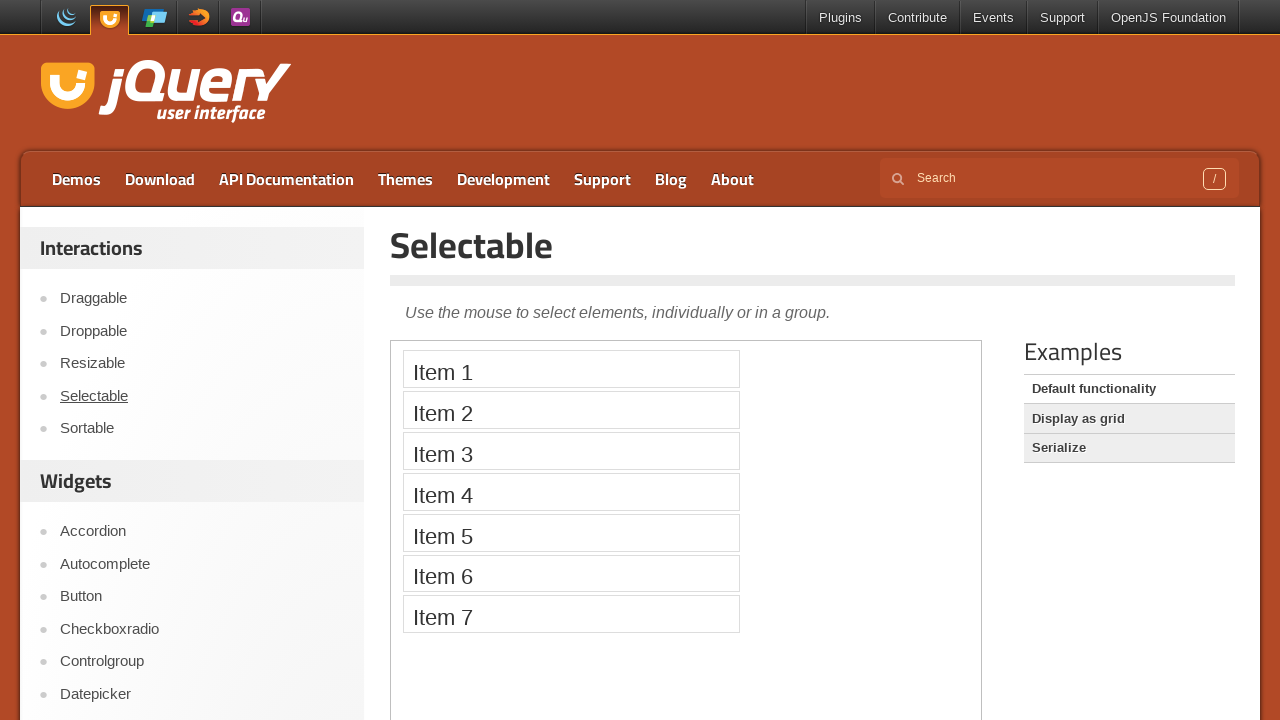

Selected first selectable item with Control modifier at (571, 369) on xpath=.//*[@id='content']/iframe >> internal:control=enter-frame >> xpath=.//*[@
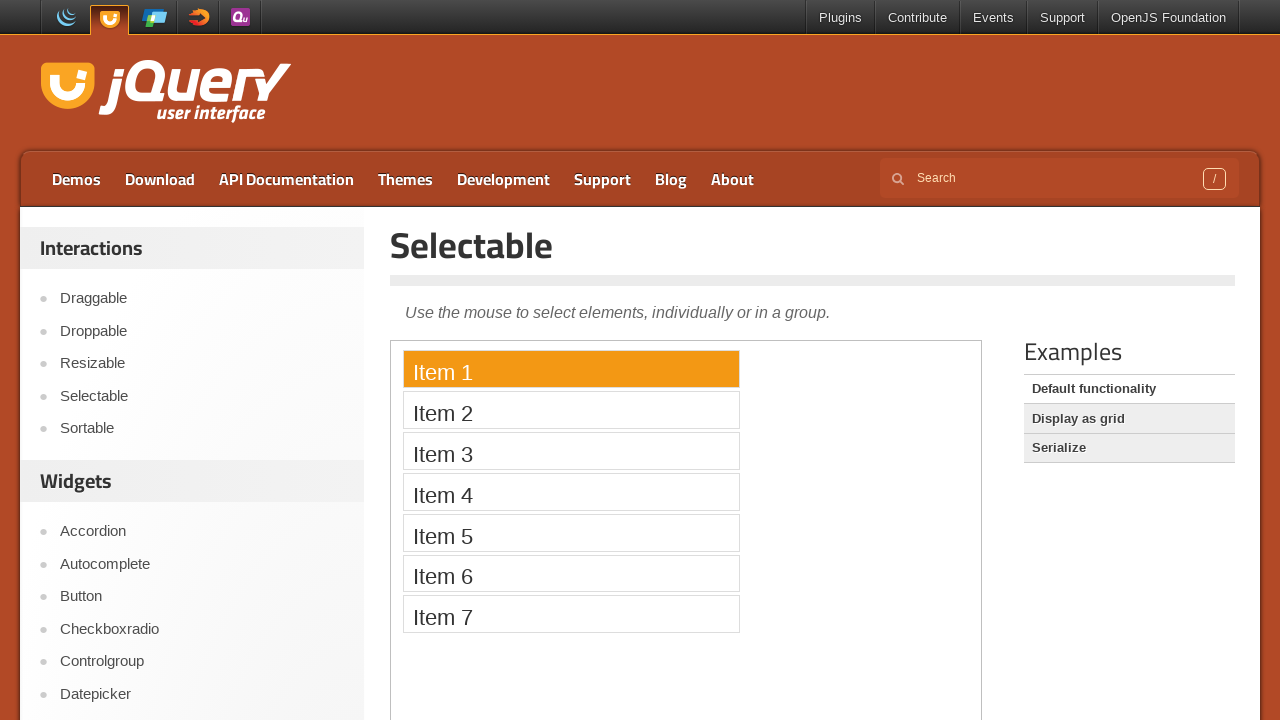

Selected fourth selectable item with Control modifier to select multiple items at (571, 492) on xpath=.//*[@id='content']/iframe >> internal:control=enter-frame >> xpath=.//*[@
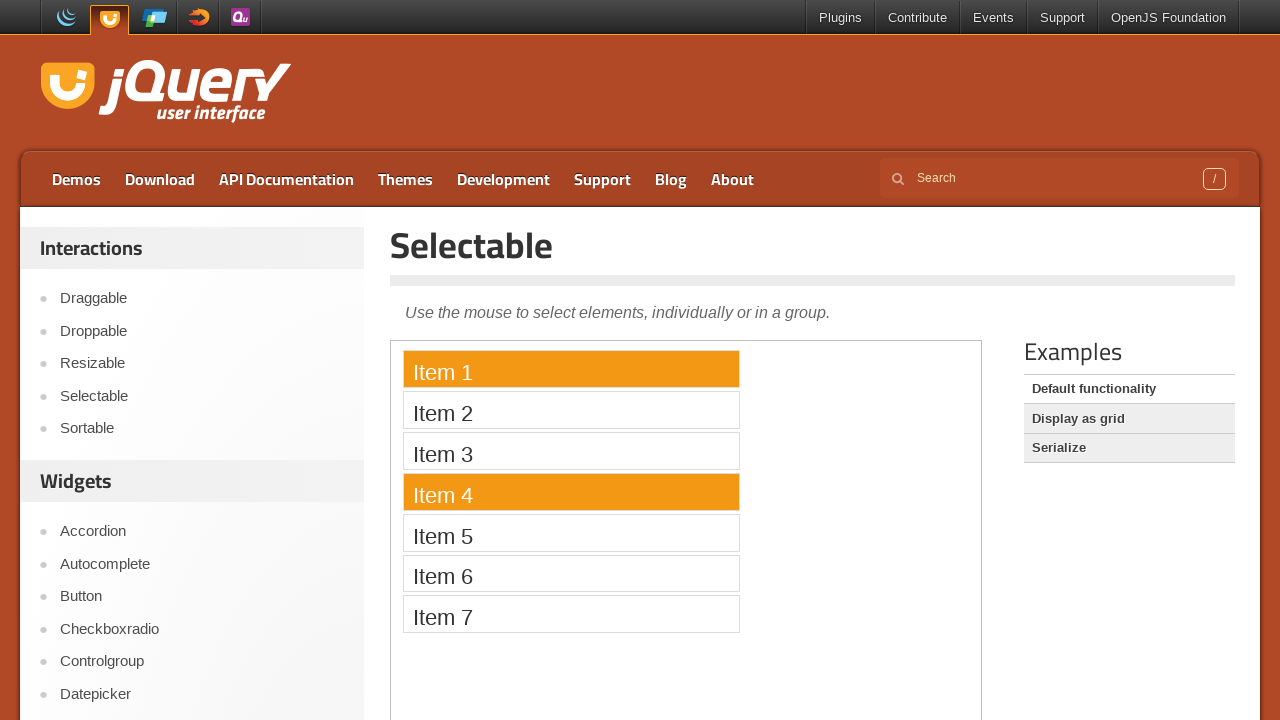

Navigated back from Selectable demo
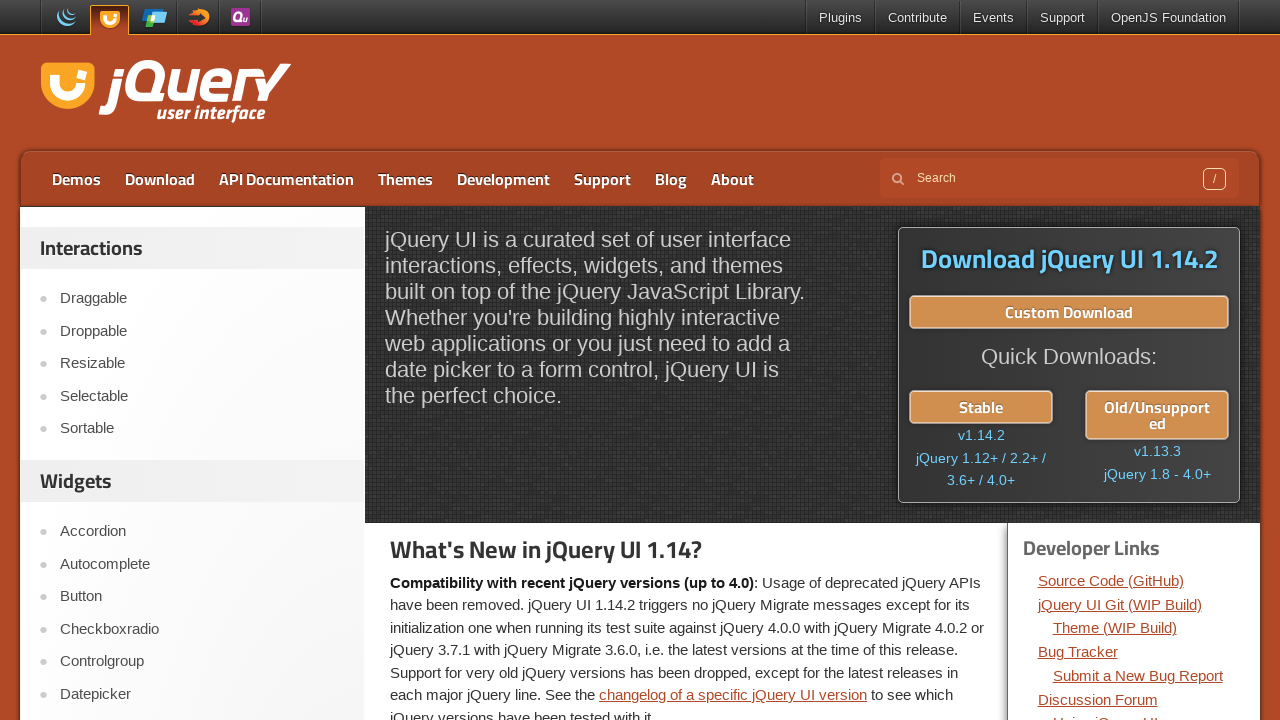

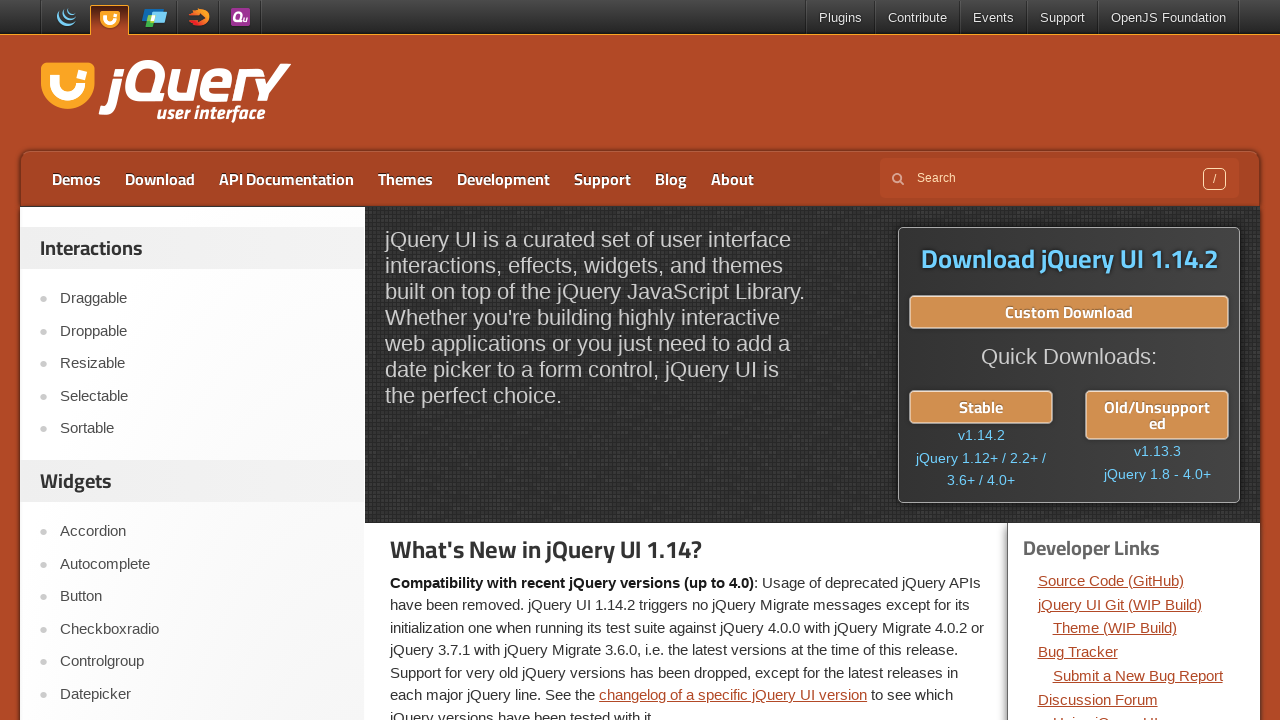